Tests switching to an iframe on W3Schools tryit editor and clicking a button that triggers a JavaScript confirm dialog

Starting URL: https://www.w3schools.com/js/tryit.asp?filename=tryjs_confirm

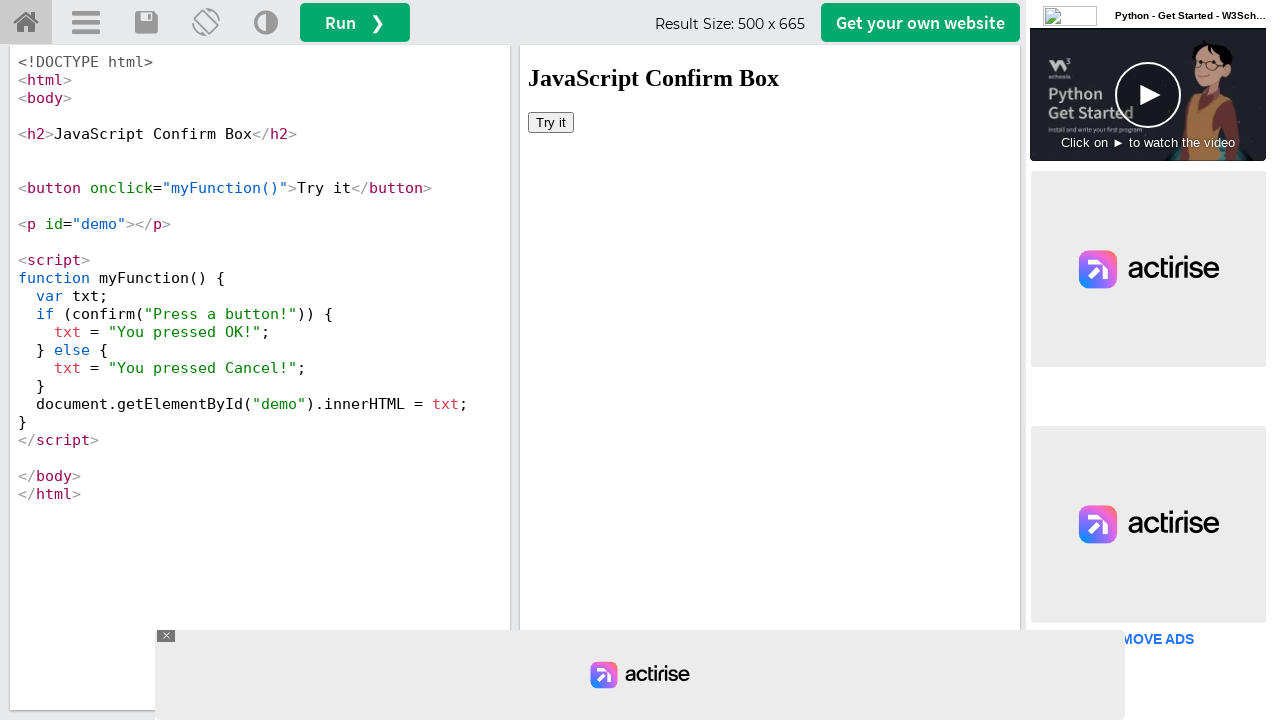

Located iframe with id 'iframeResult'
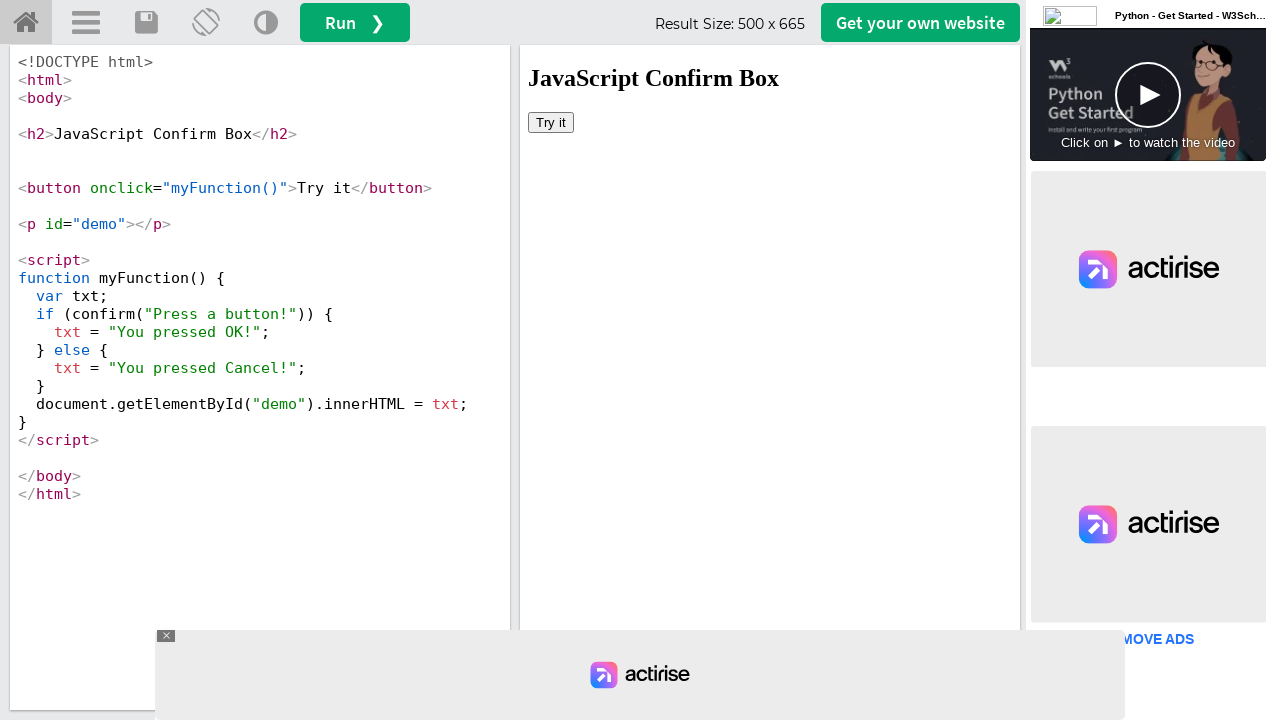

Clicked button with onclick='myFunction()' to trigger confirm dialog at (551, 122) on #iframeResult >> internal:control=enter-frame >> xpath=//button[@onclick='myFunc
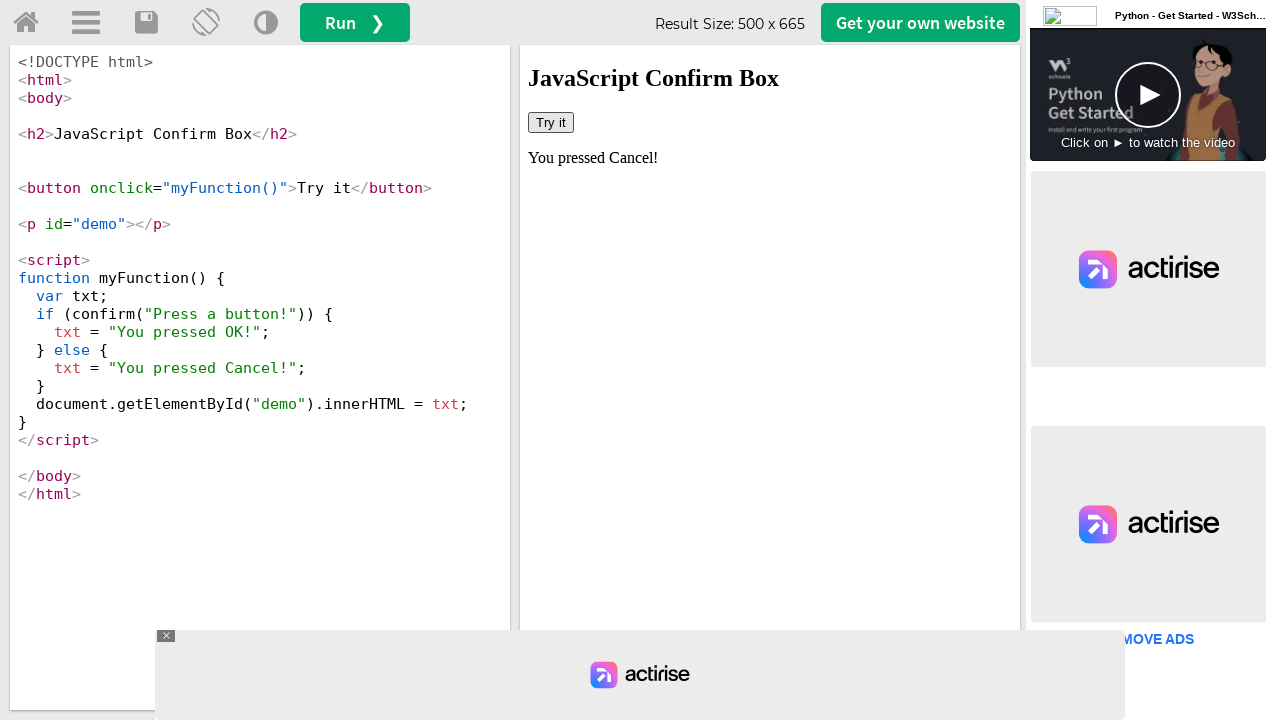

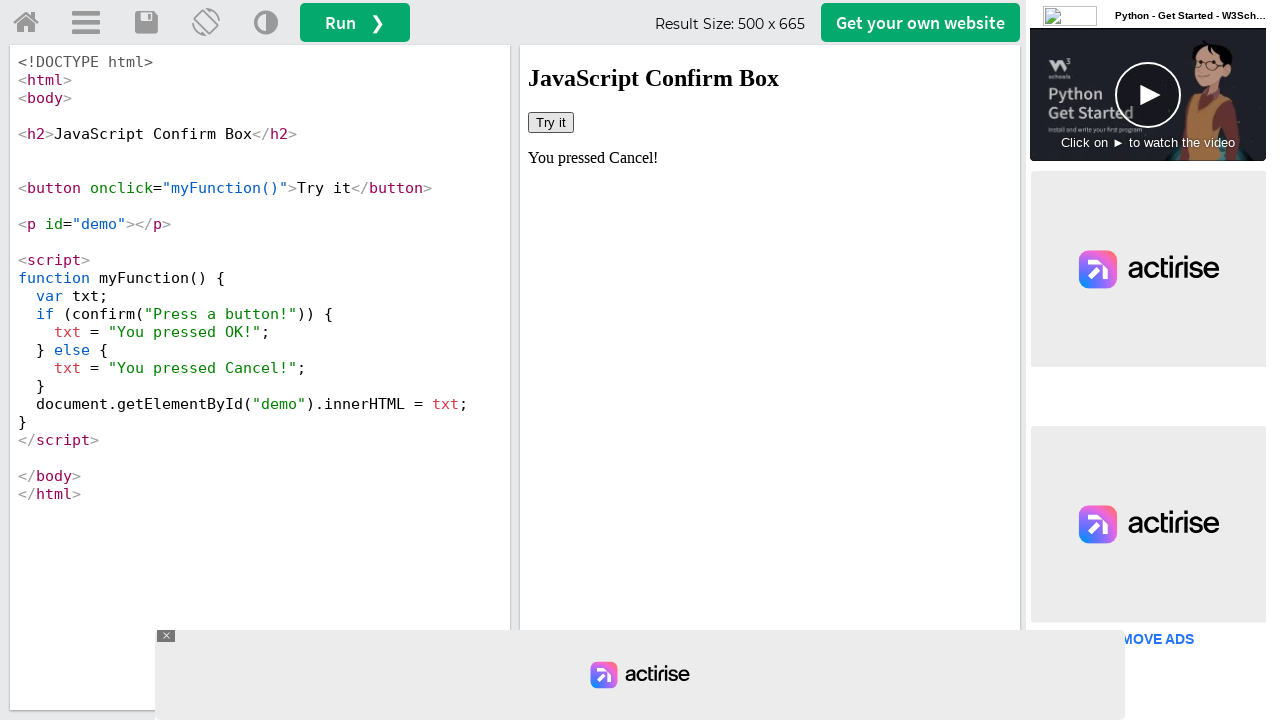